Tests dynamic content loading by clicking a start button and waiting for hidden content to appear

Starting URL: https://the-internet.herokuapp.com/dynamic_loading/1

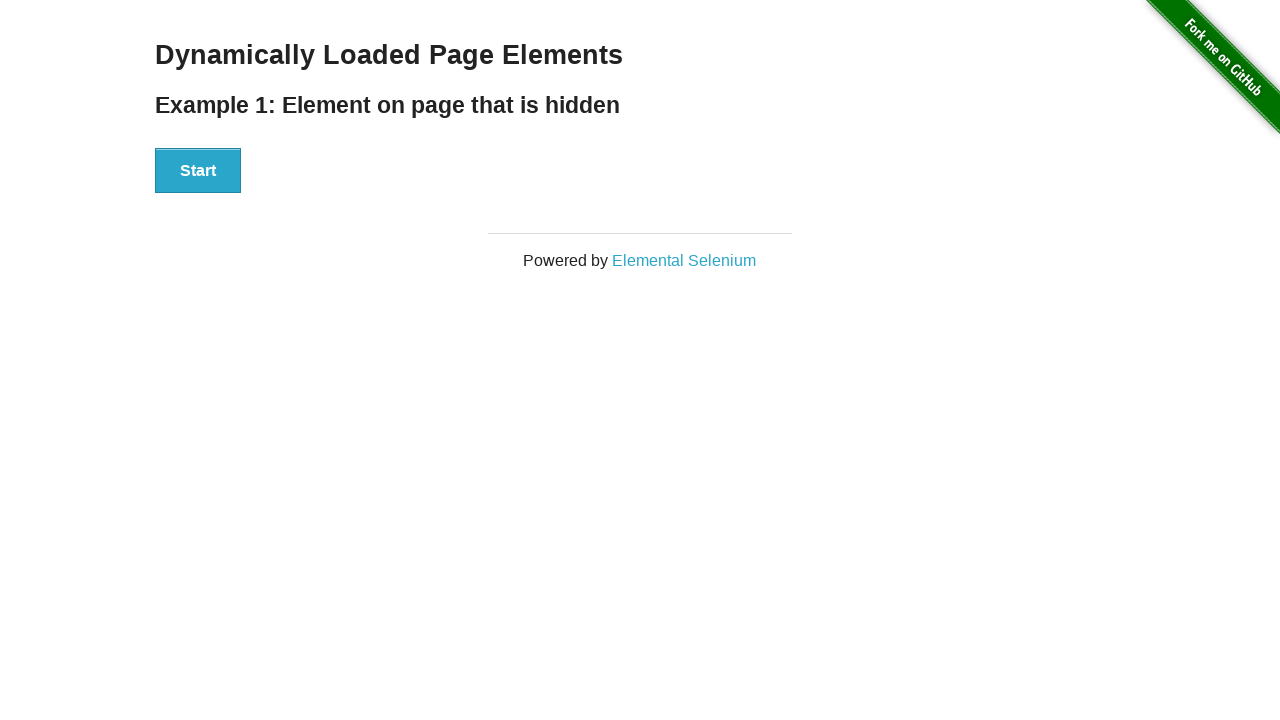

Navigated to dynamic loading test page
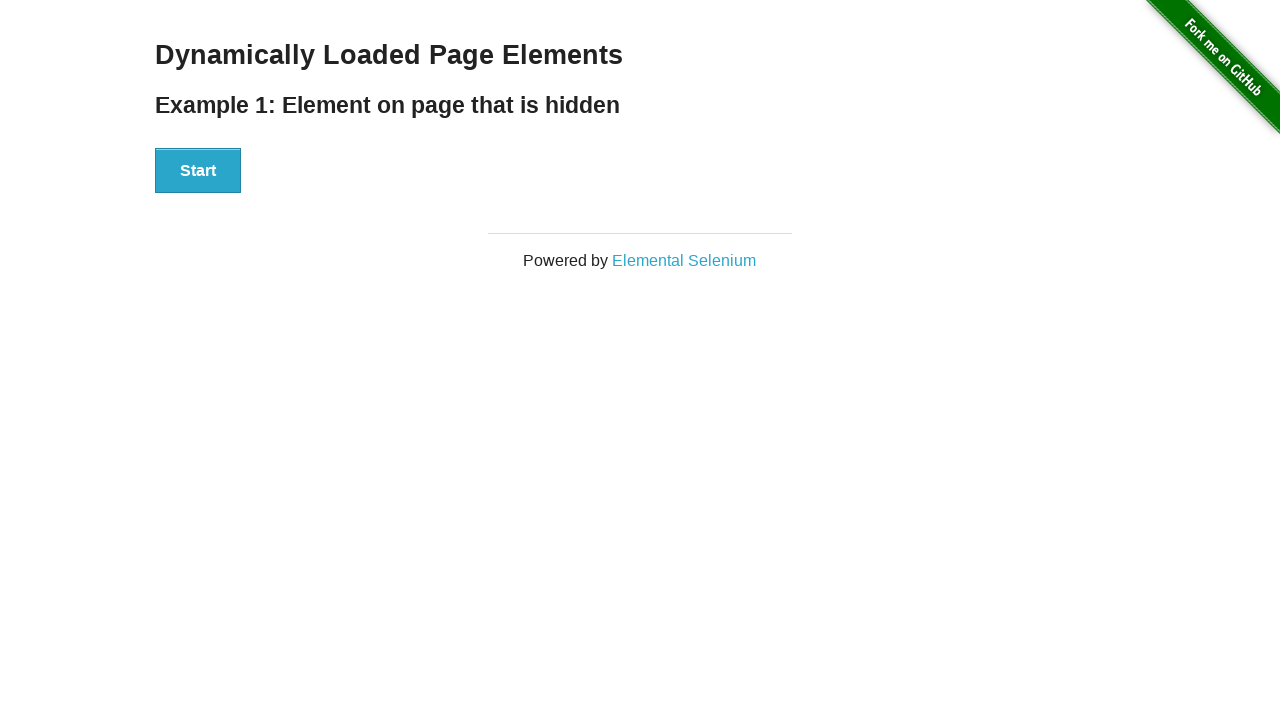

Clicked the Start button to trigger dynamic content loading at (198, 171) on button:text('Start')
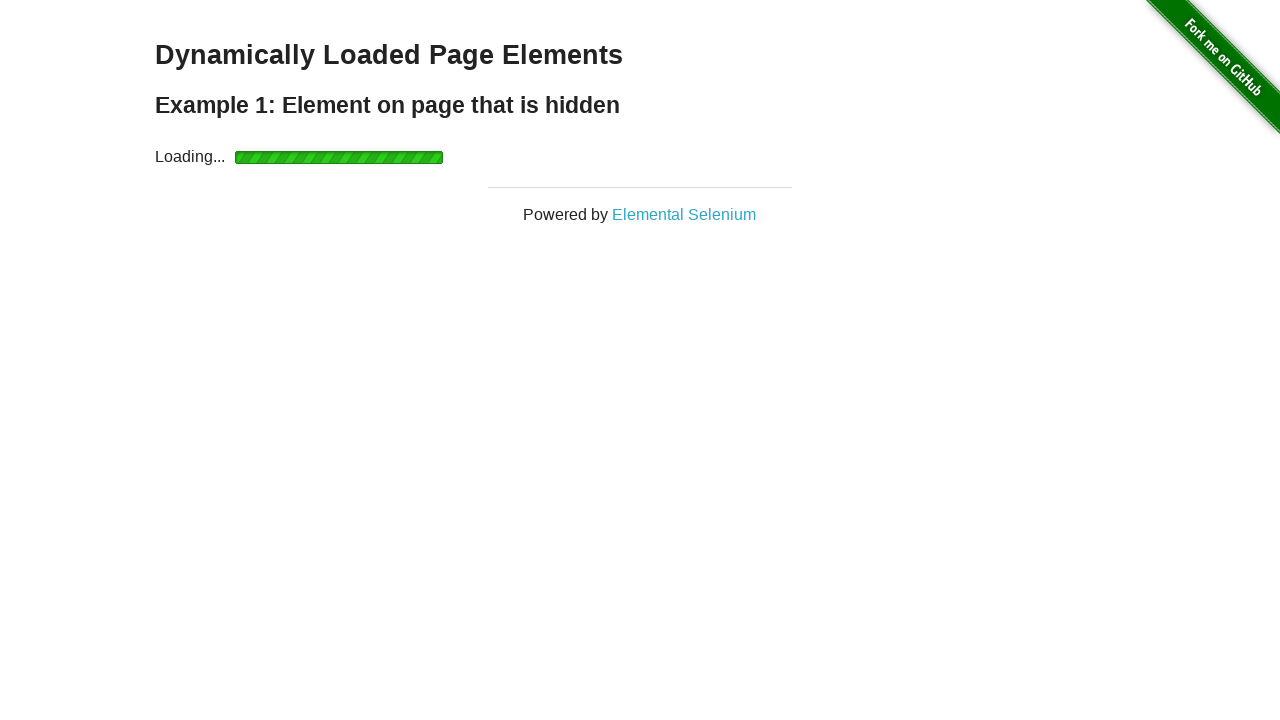

Waited for 'Hello World!' heading to become visible
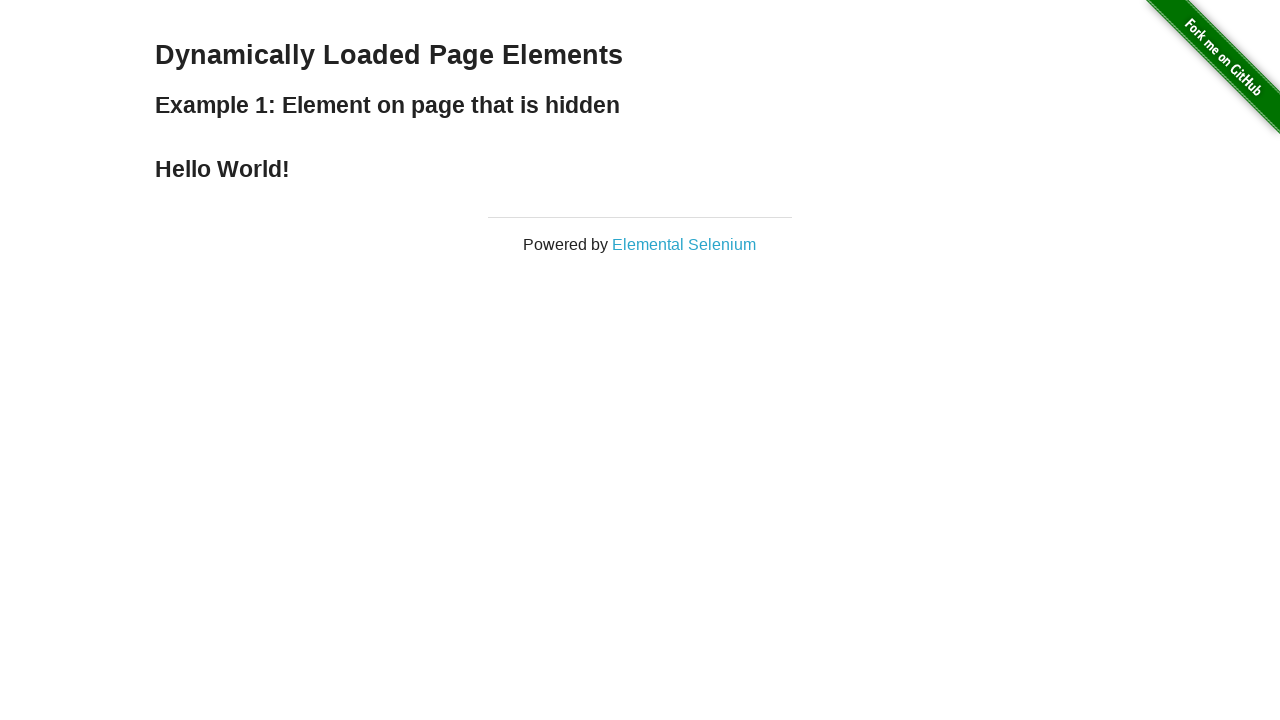

Verified 'Hello World!' heading is visible
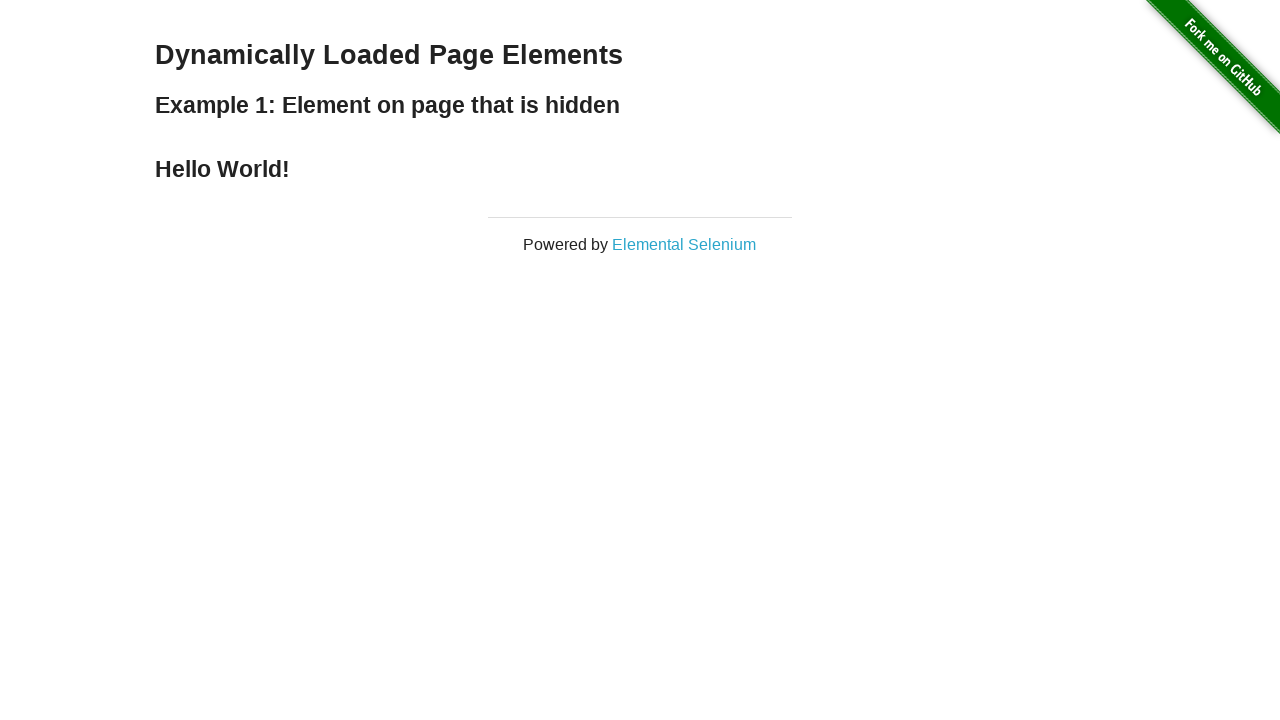

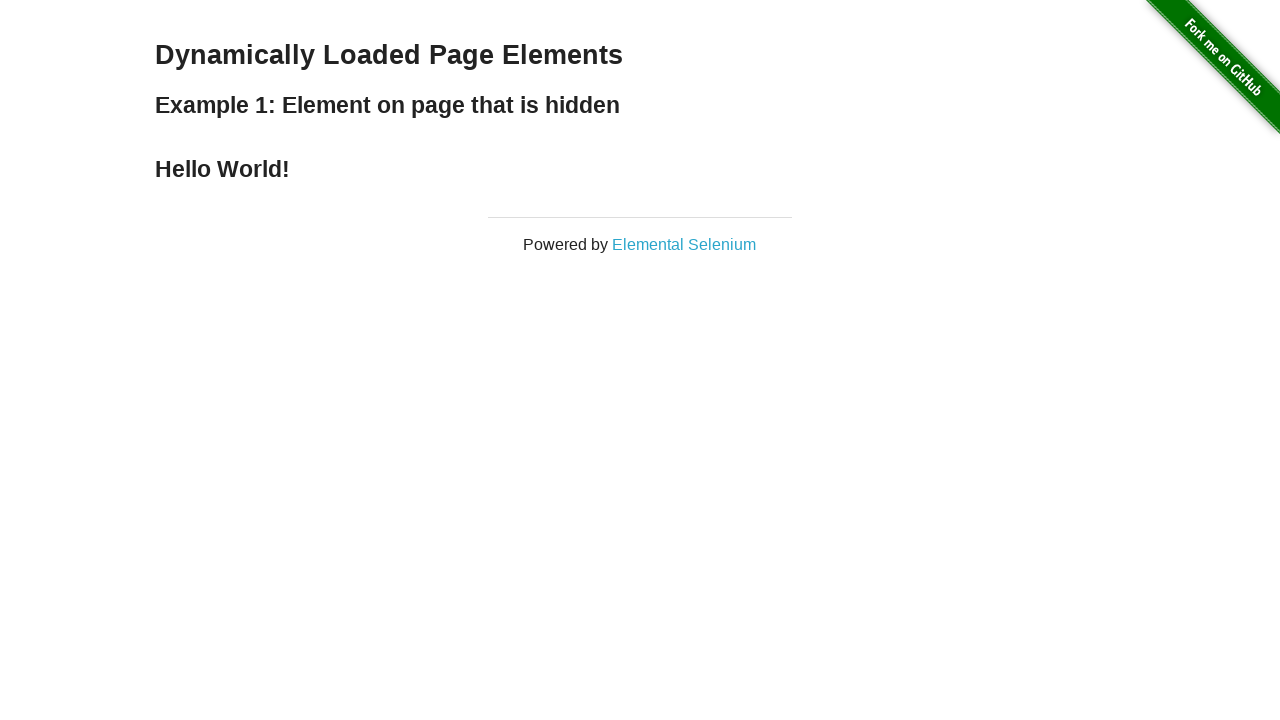